Tests that the header is fixed and responsive by scrolling down and verifying the header remains in a fixed or sticky position

Starting URL: https://vivo-front-4a6f.vercel.app/

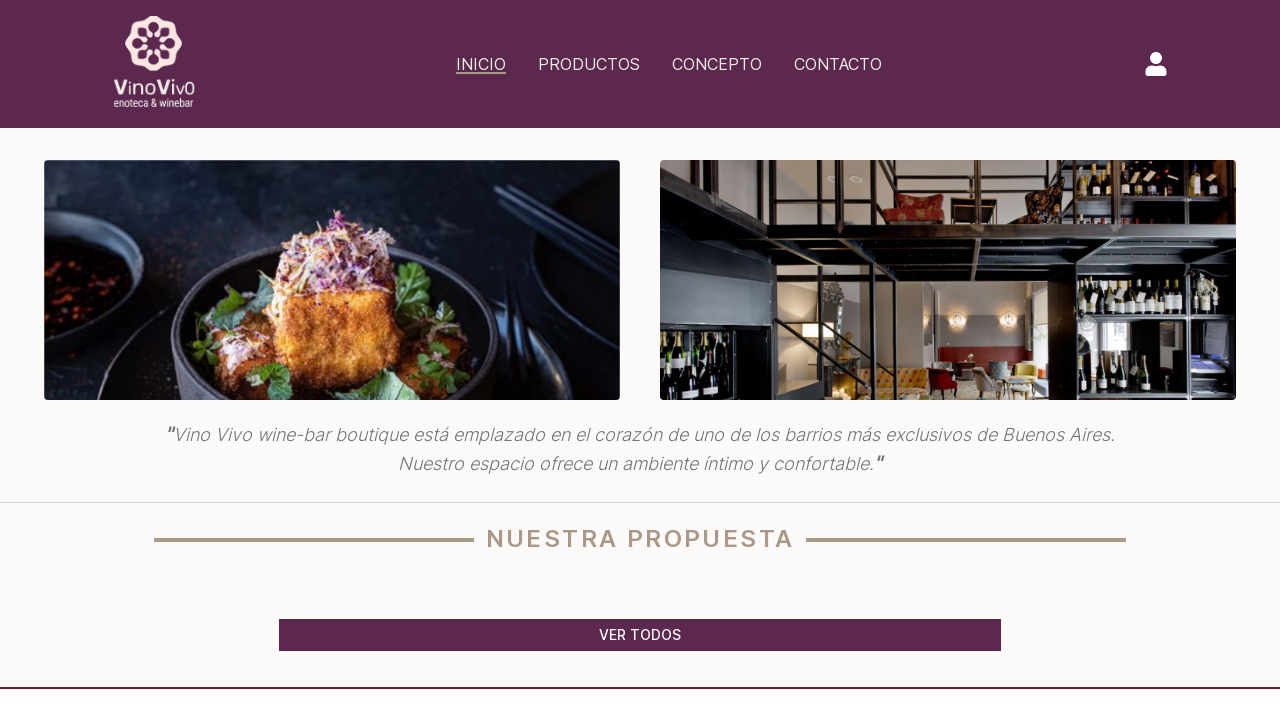

Header element located and waited for presence
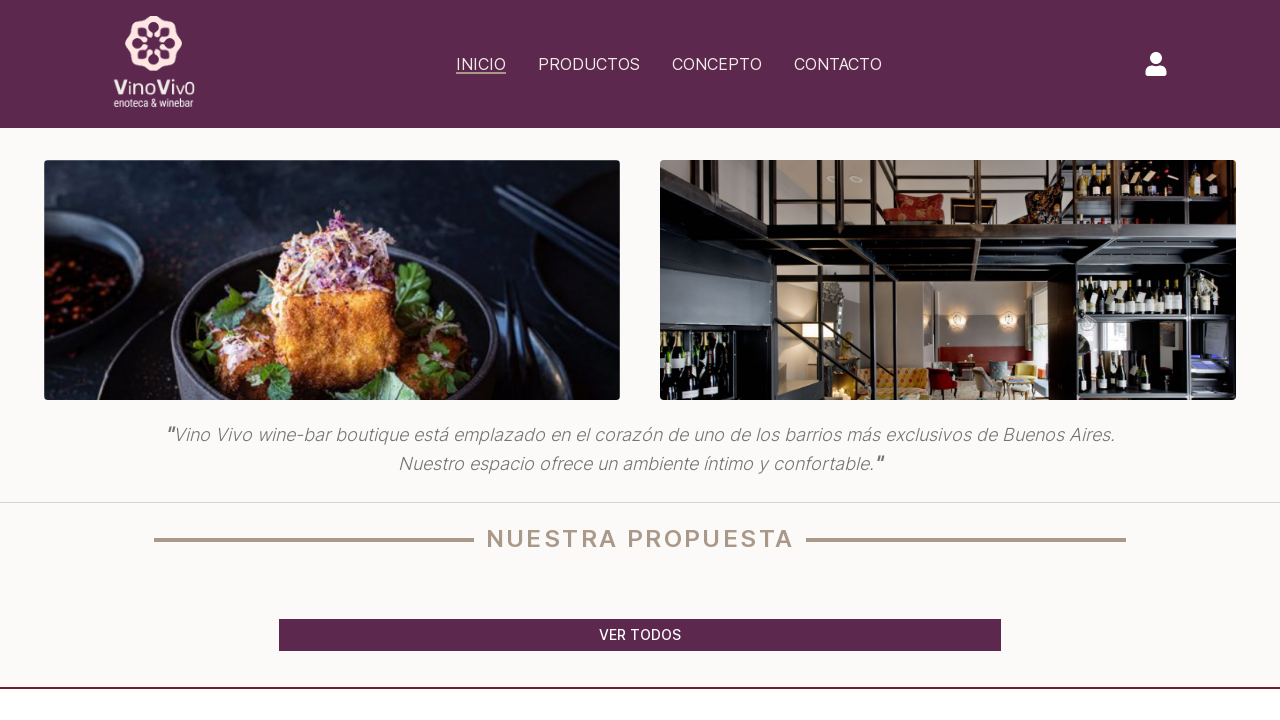

Scrolled down 250 pixels
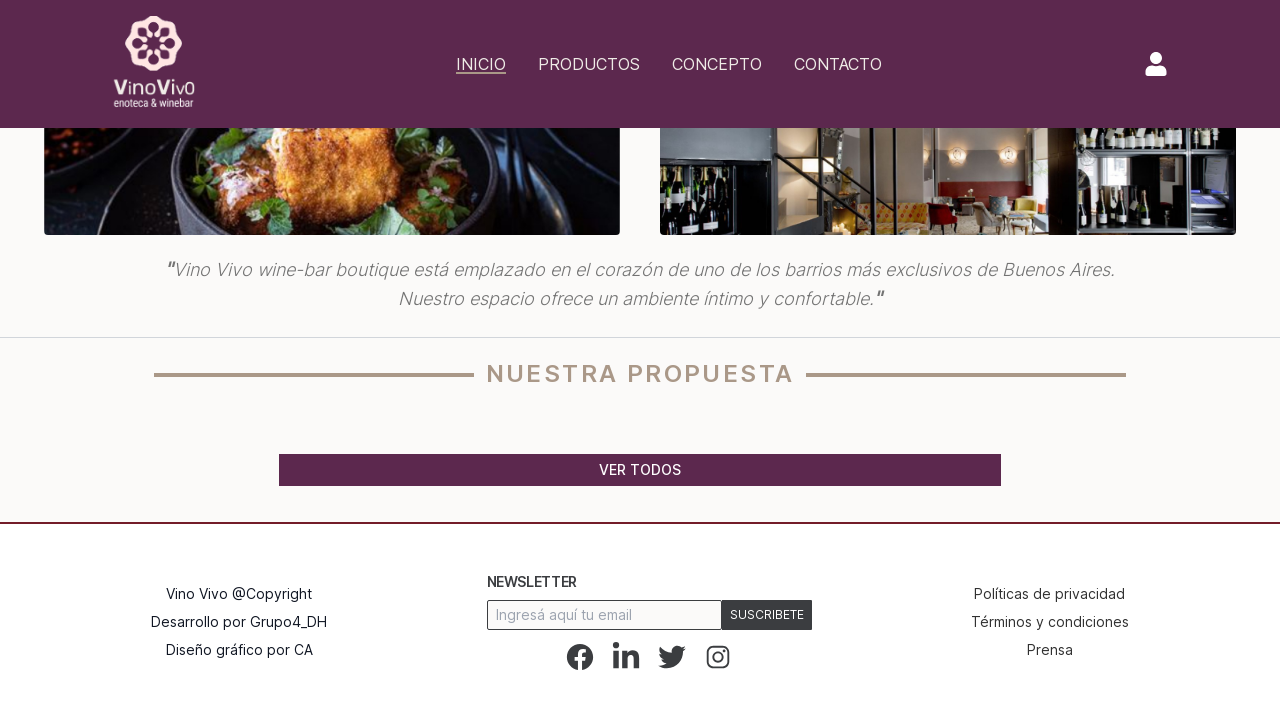

Waited 500ms for layout stabilization
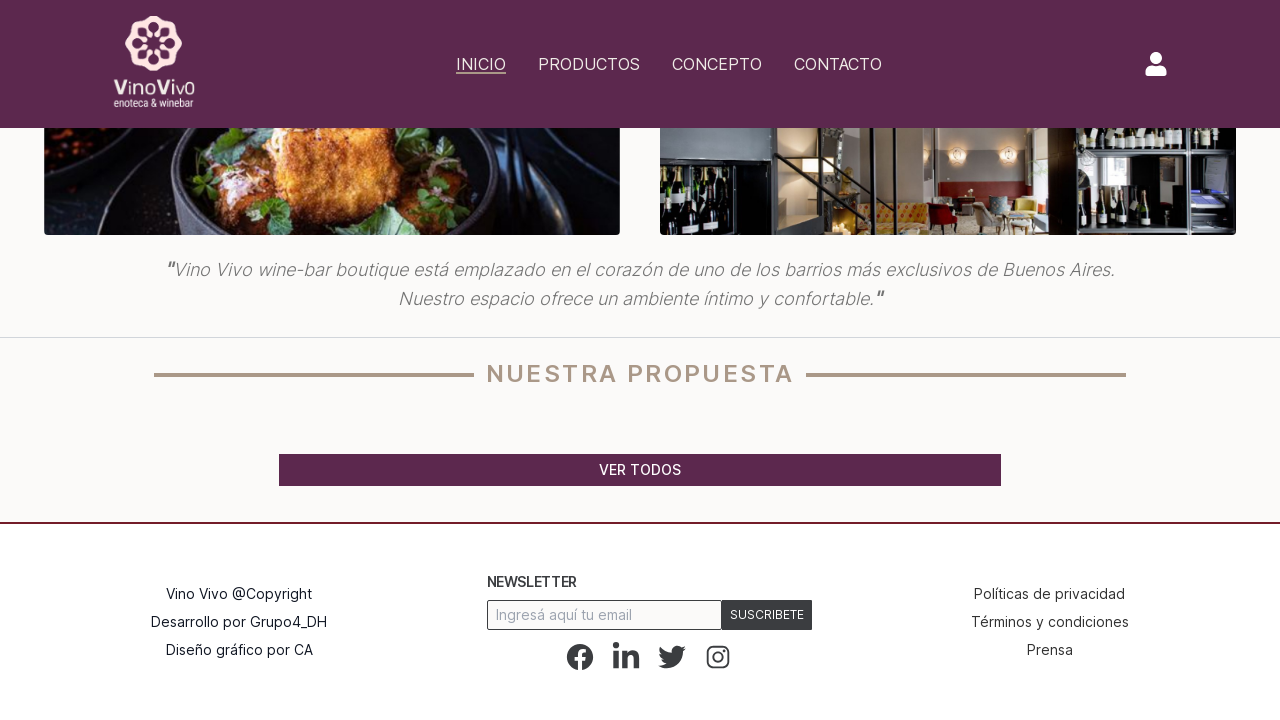

Verified header is still visible after scrolling (fixed/sticky behavior confirmed)
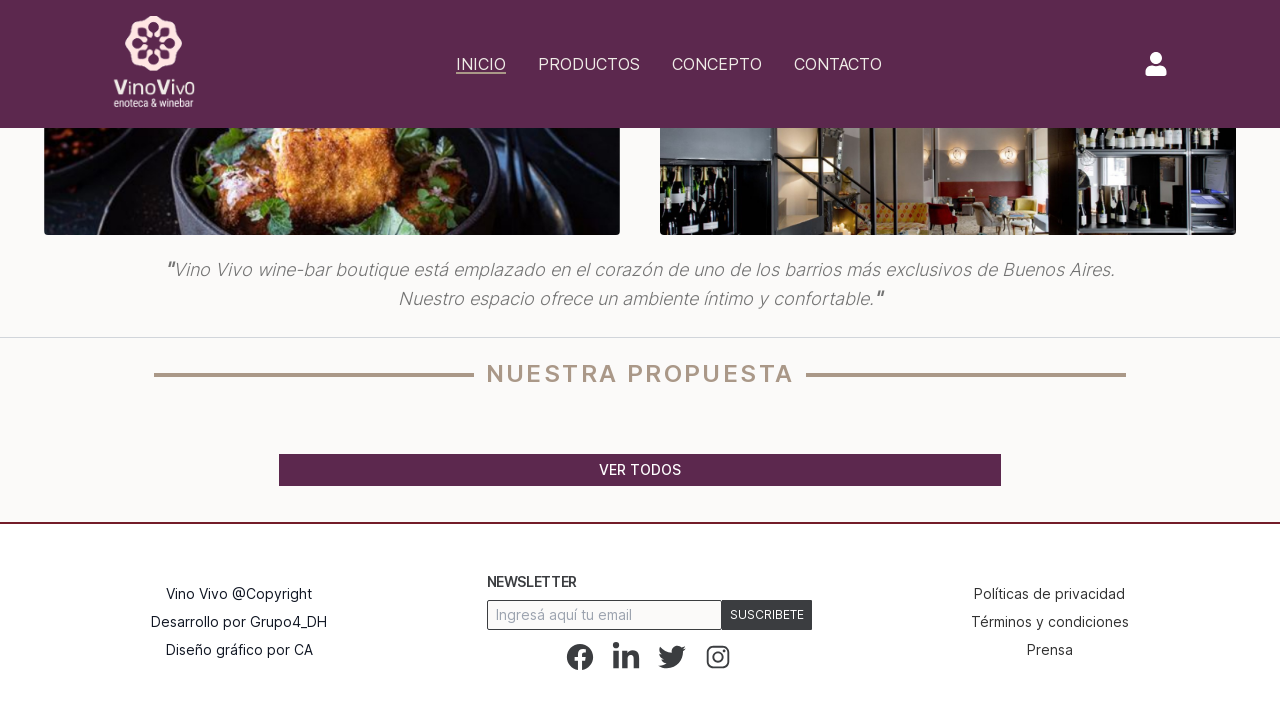

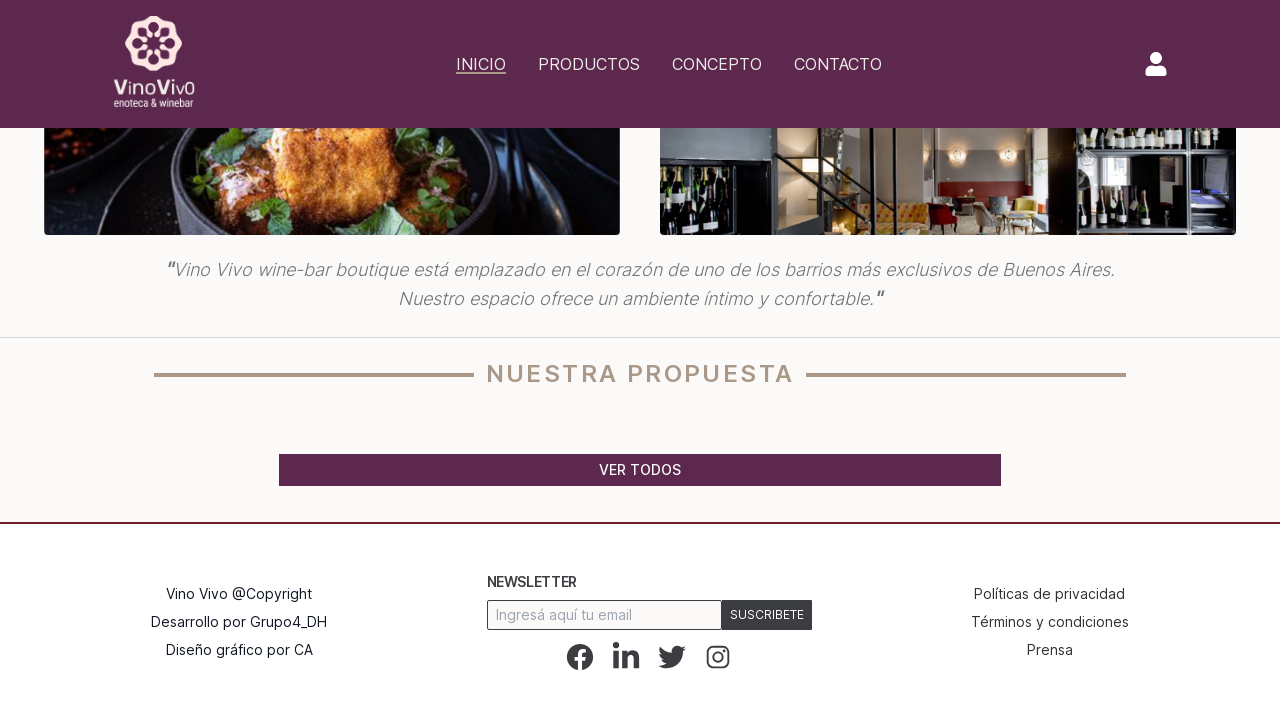